Navigates to the Automation Exercise website homepage

Starting URL: https://automationexercise.com/

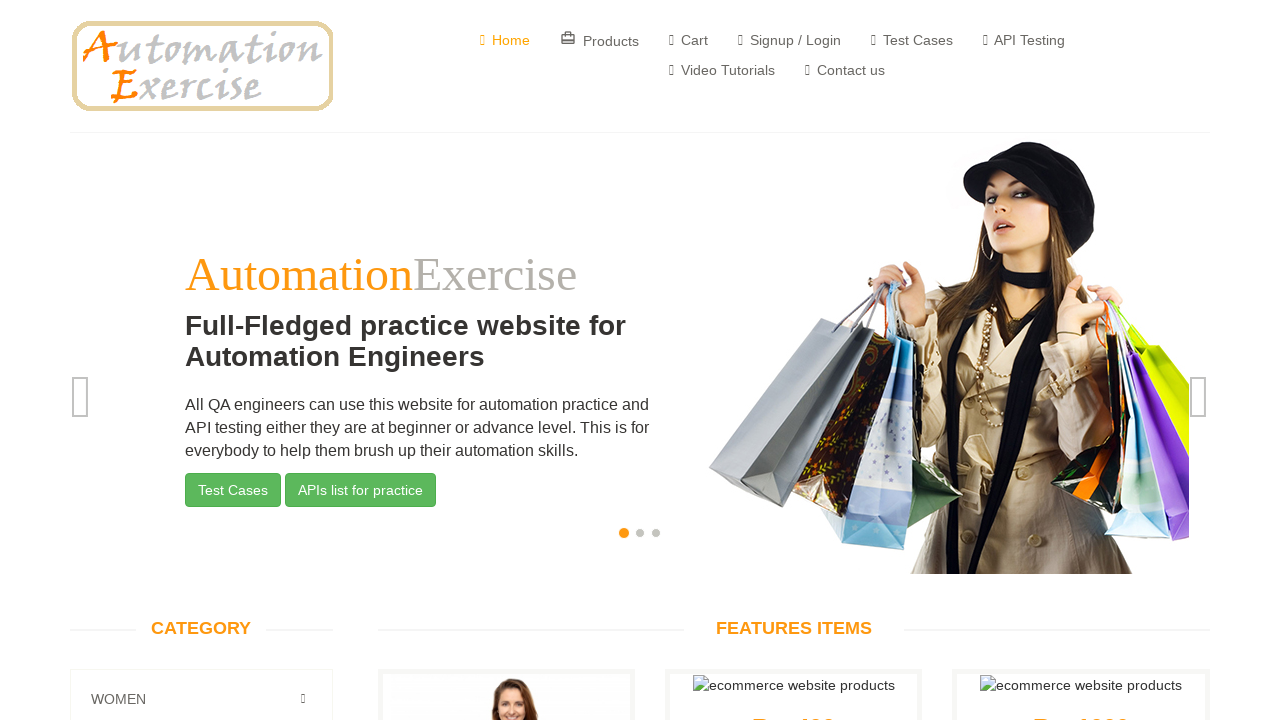

Navigated to Automation Exercise website homepage
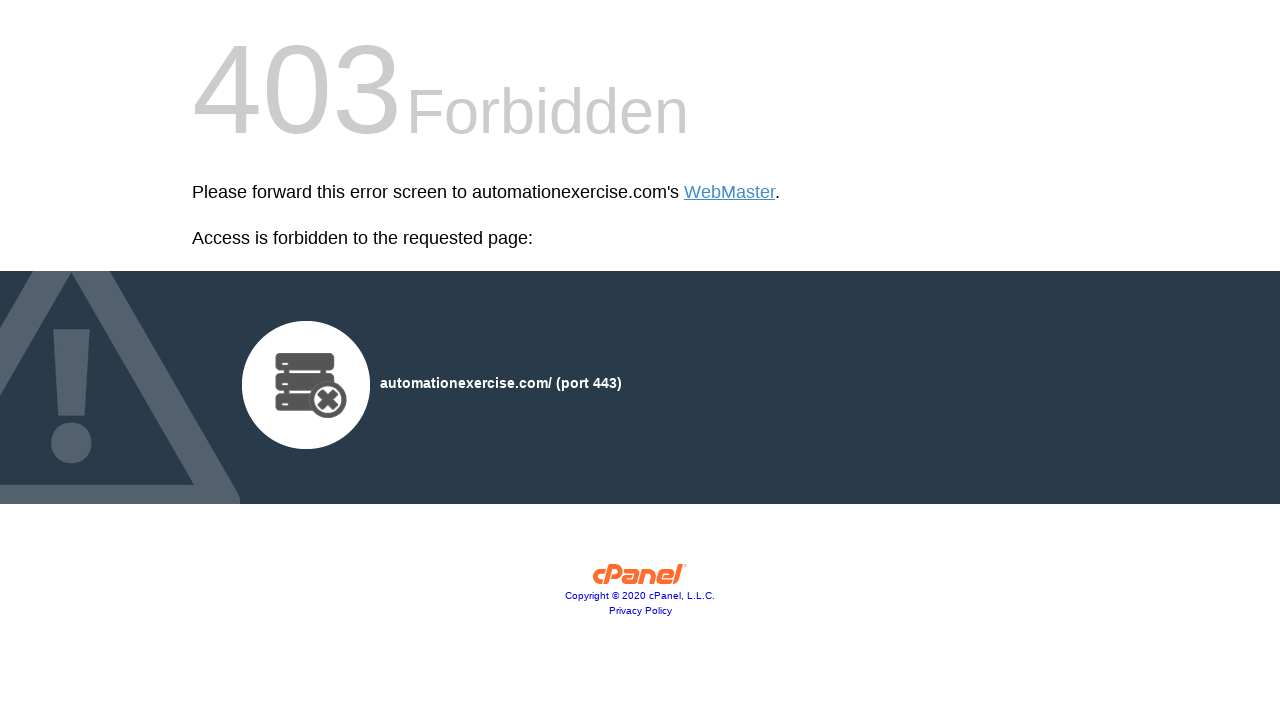

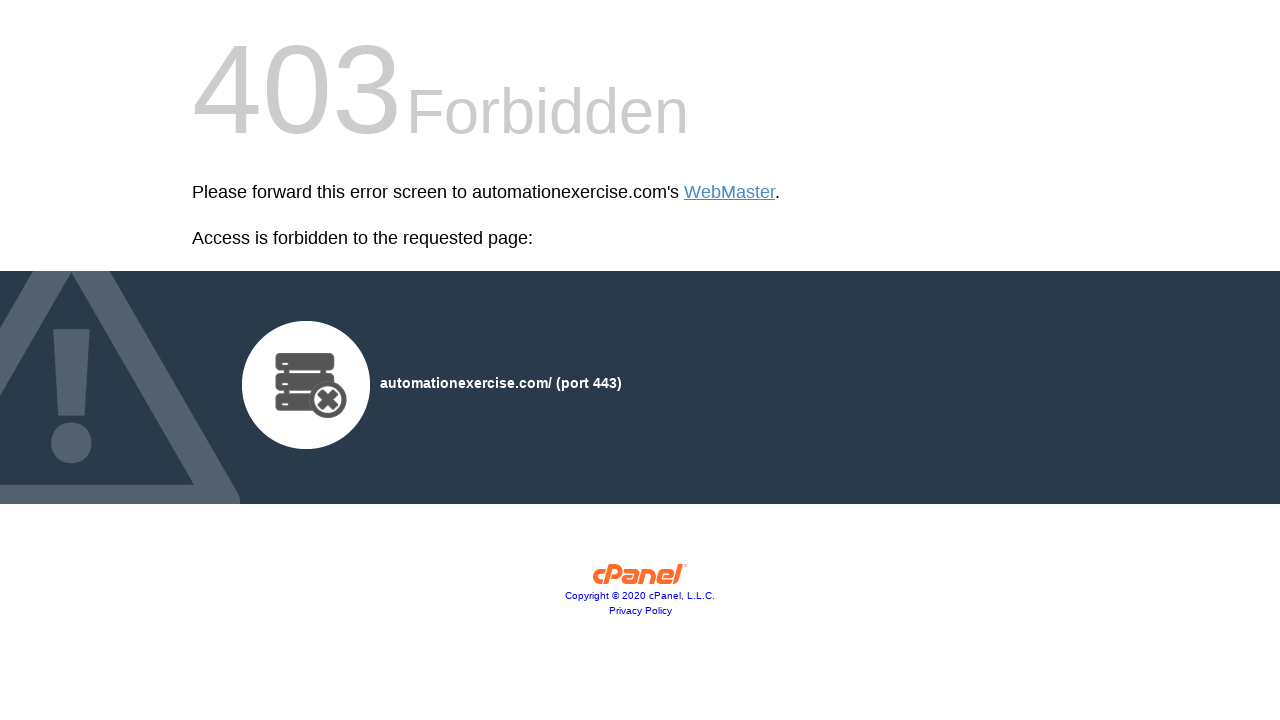